Tests tab switching functionality by opening a new tab and interacting with elements in the new tab

Starting URL: https://rahulshettyacademy.com/AutomationPractice/

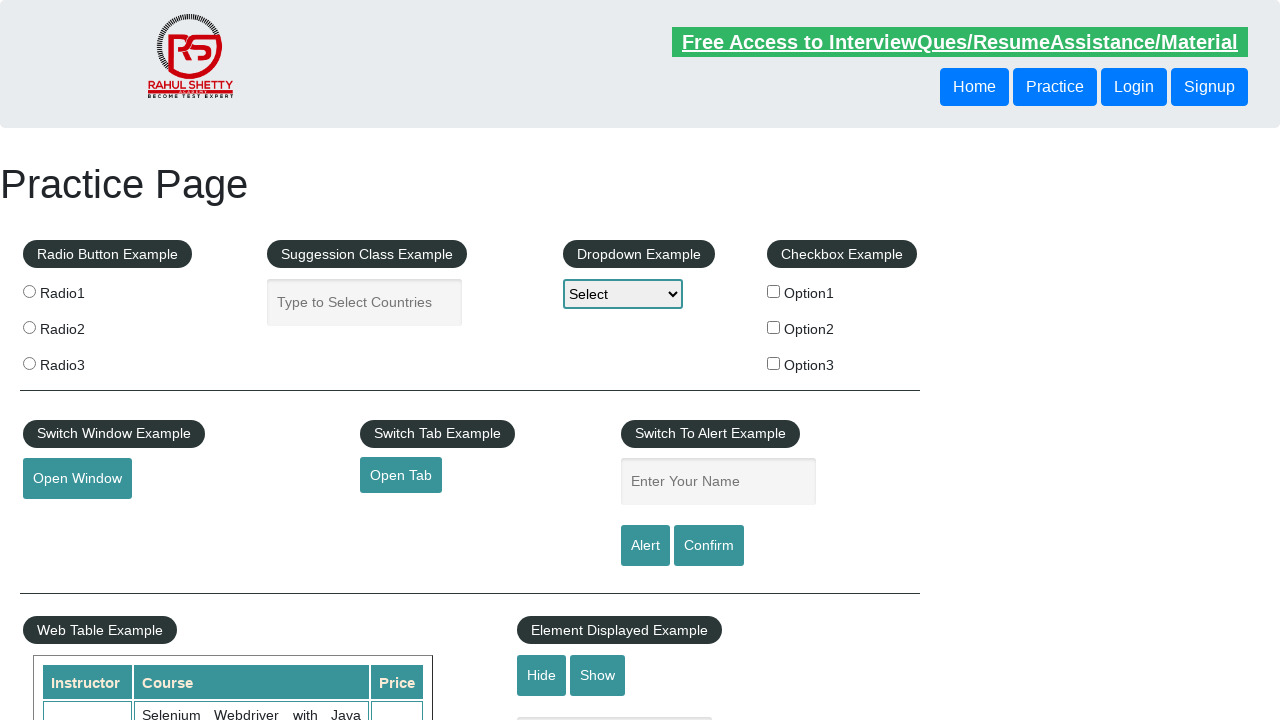

Clicked 'Open Tab' link to open a new tab at (401, 475) on a:text('Open Tab')
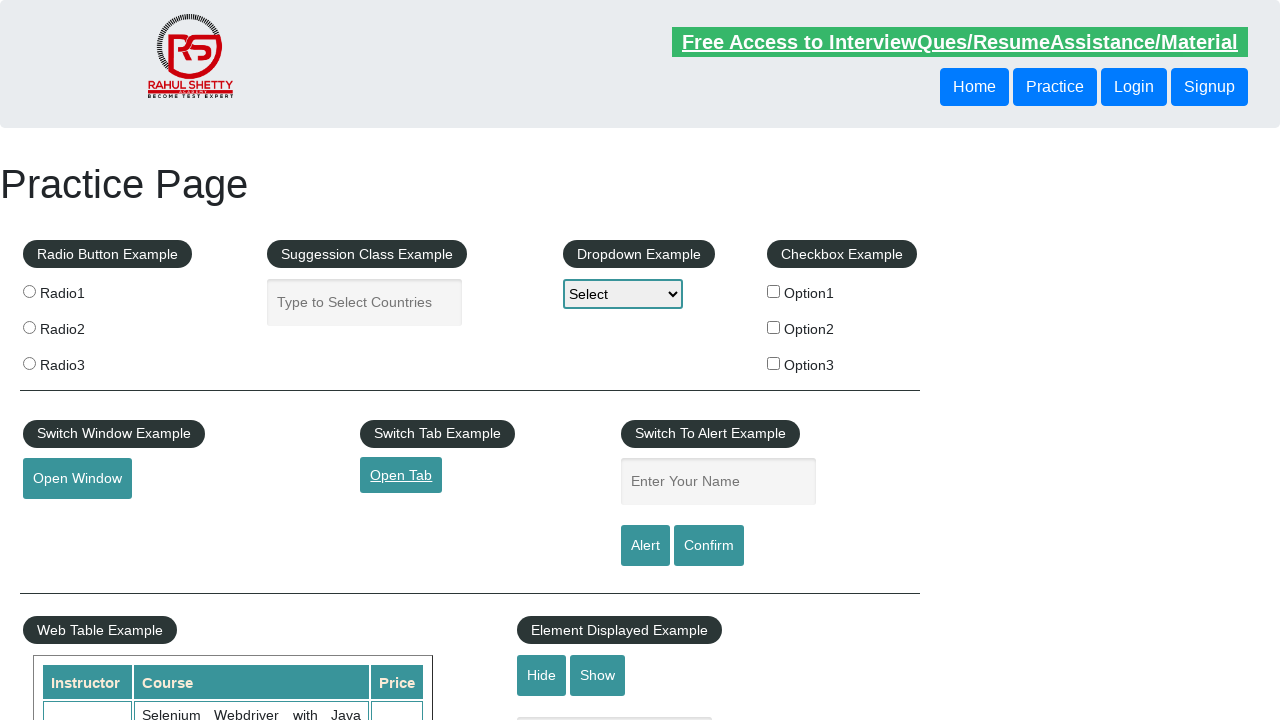

New tab opened and captured
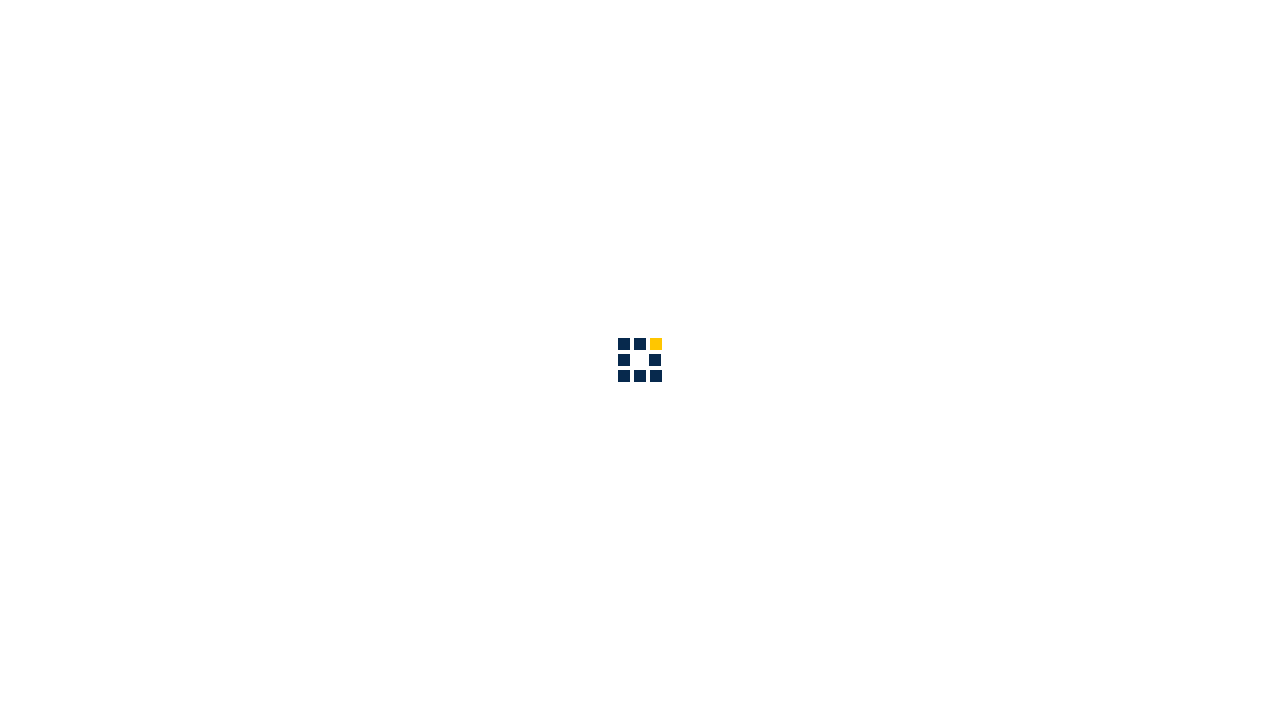

Clicked 'Courses' link in the new tab at (1092, 26) on a:text('Courses')
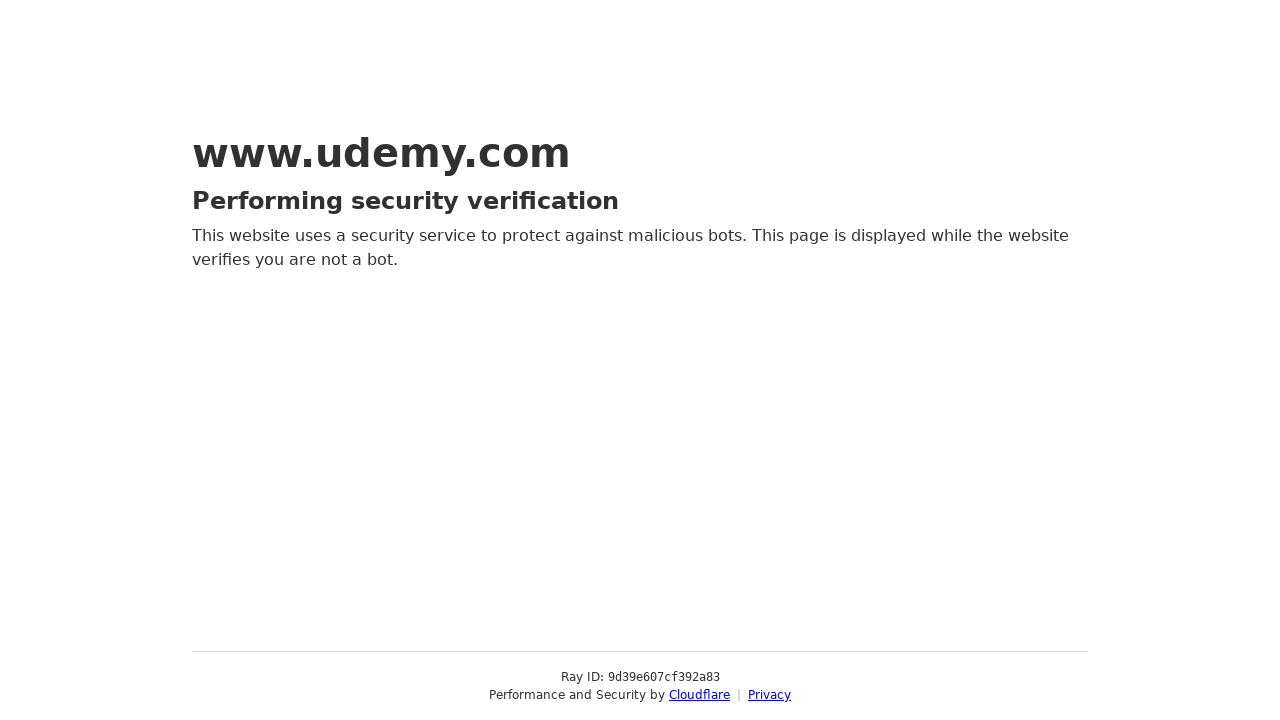

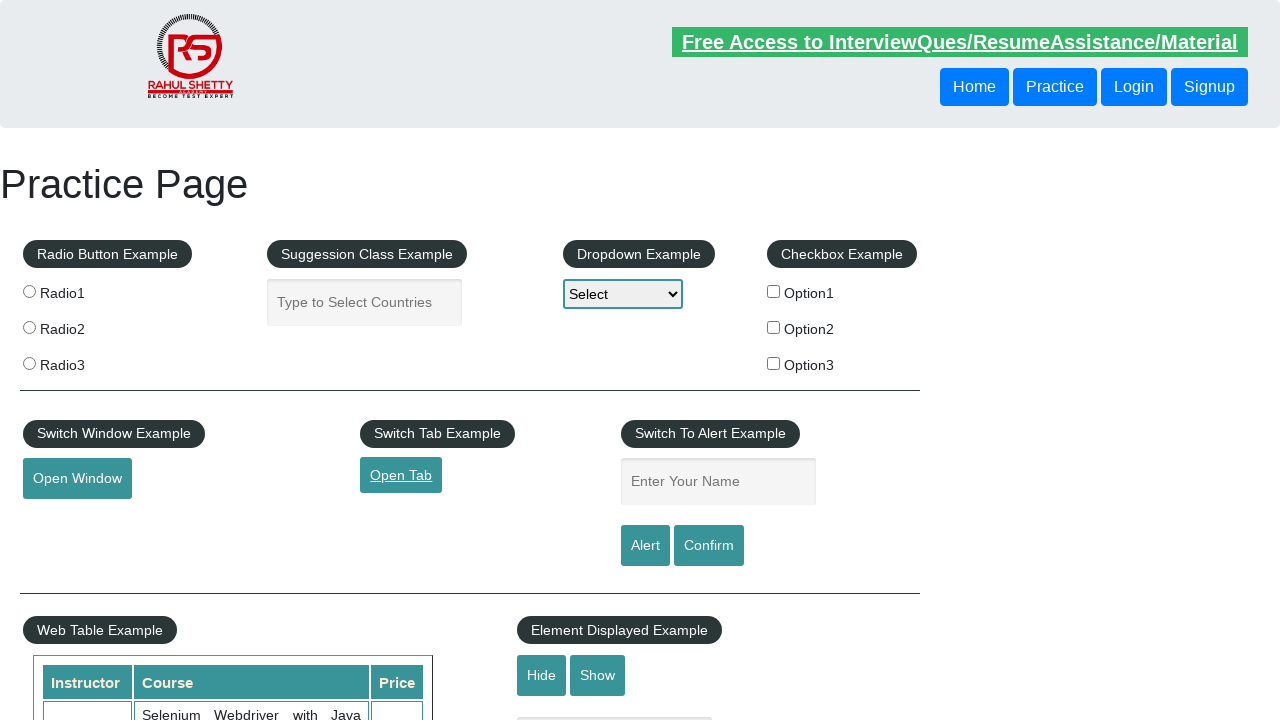